Tests finding a link by calculated text value, clicking it, then filling out a form with first name, last name, city, and country fields before submitting.

Starting URL: http://suninjuly.github.io/find_link_text

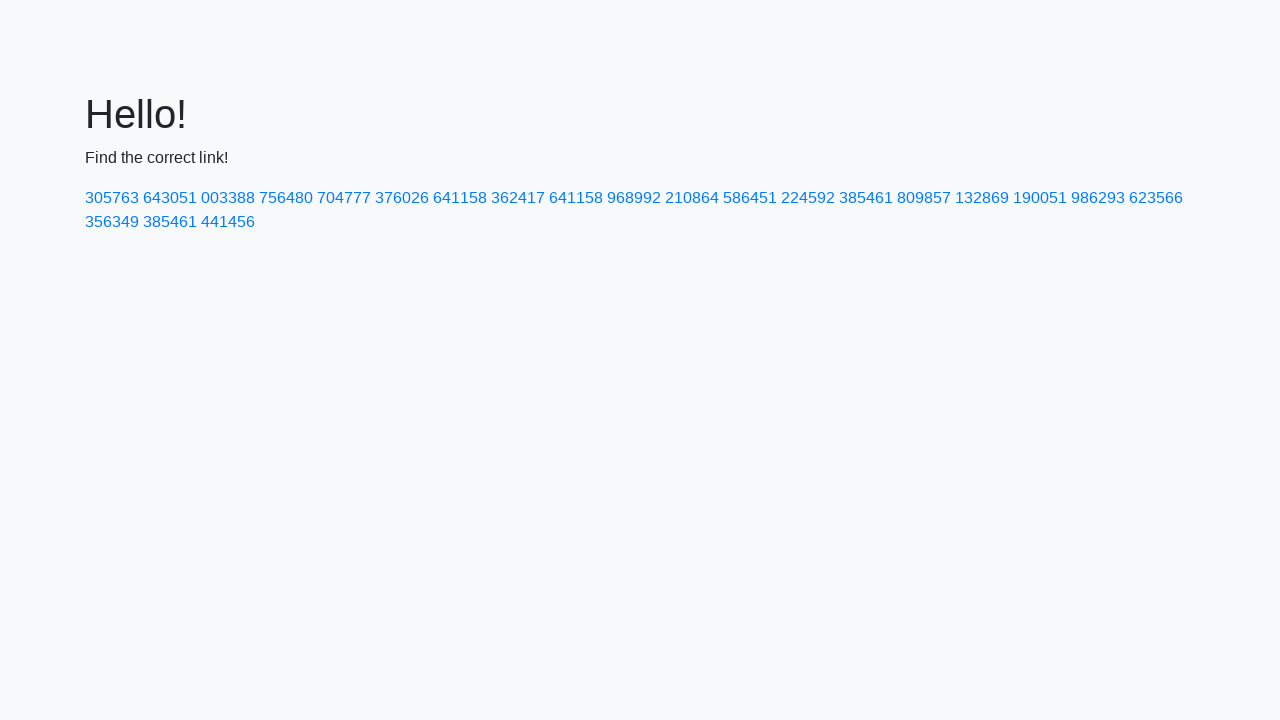

Clicked link with calculated text value '224592' at (808, 198) on a:text-is('224592')
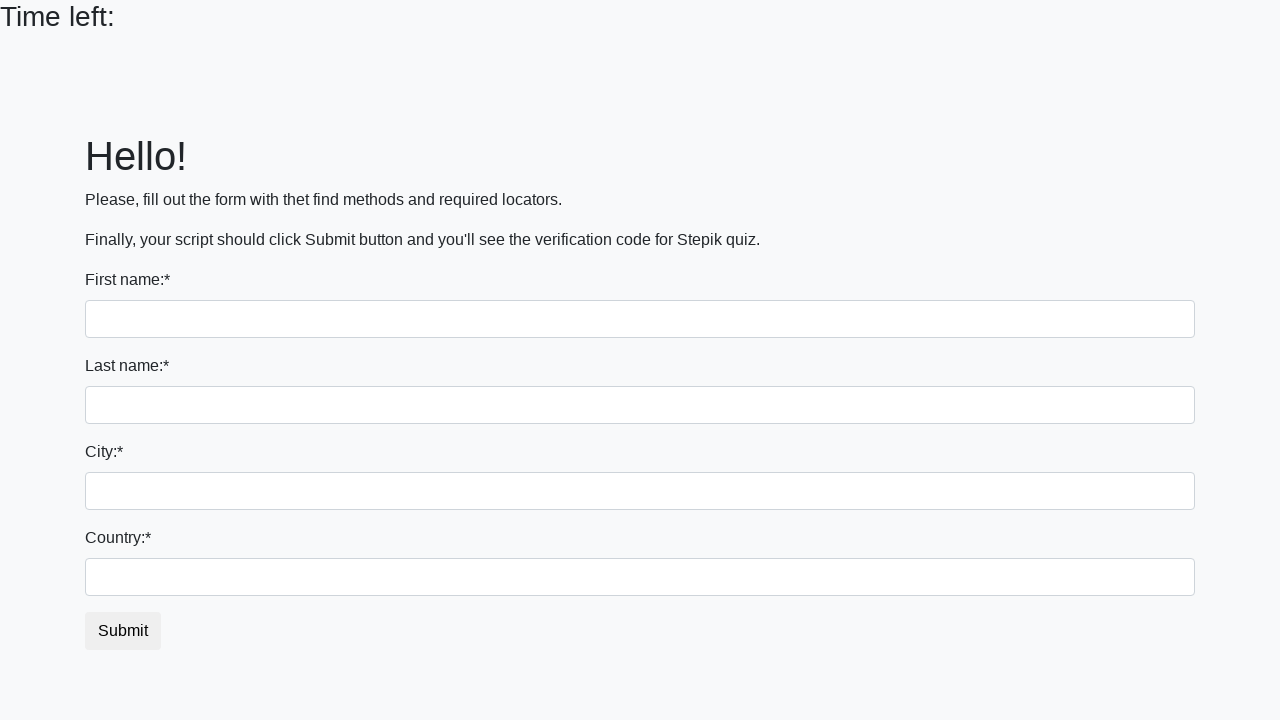

Filled first name field with 'Ivan' on input
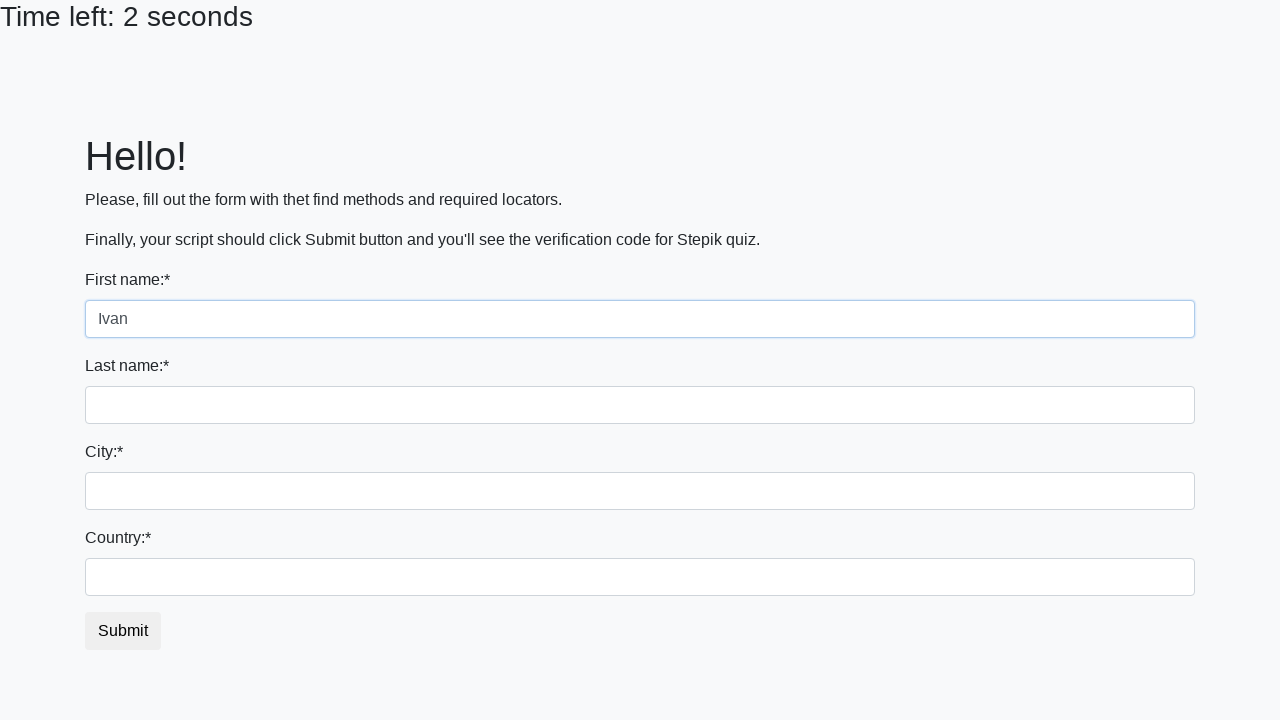

Filled last name field with 'Petrov' on input[name='last_name']
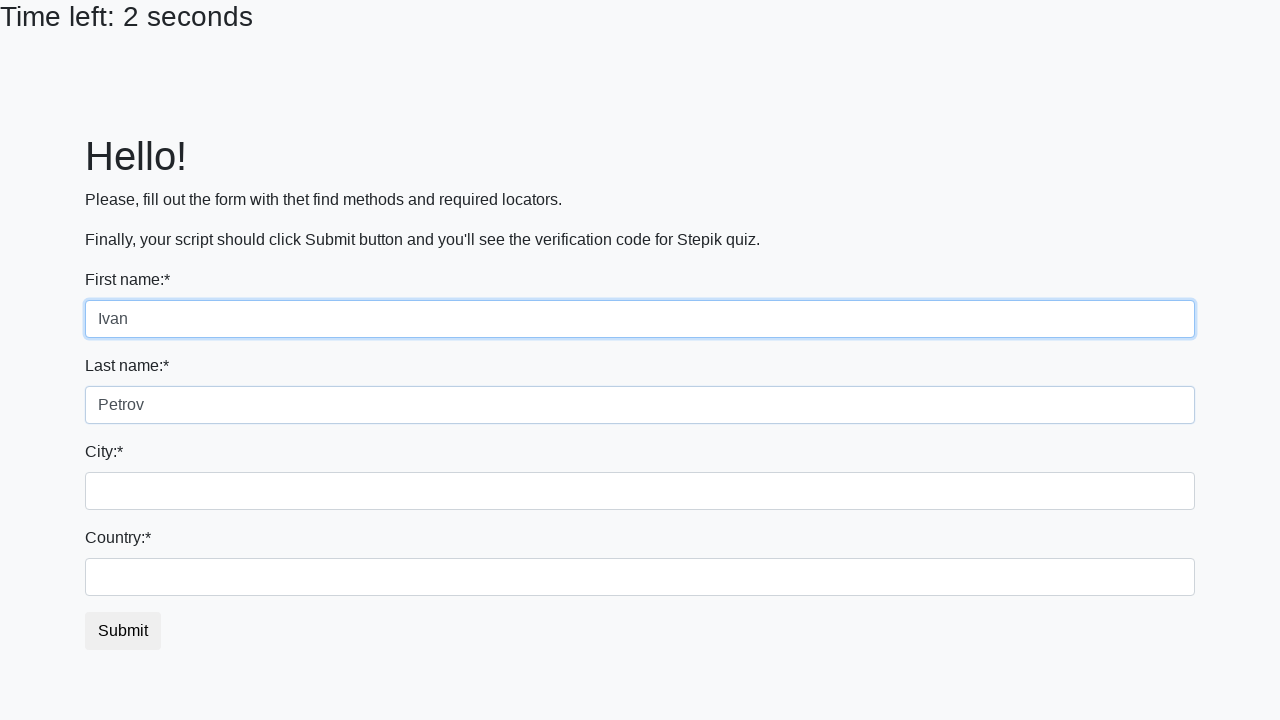

Filled city field with 'Smolensk' on .city
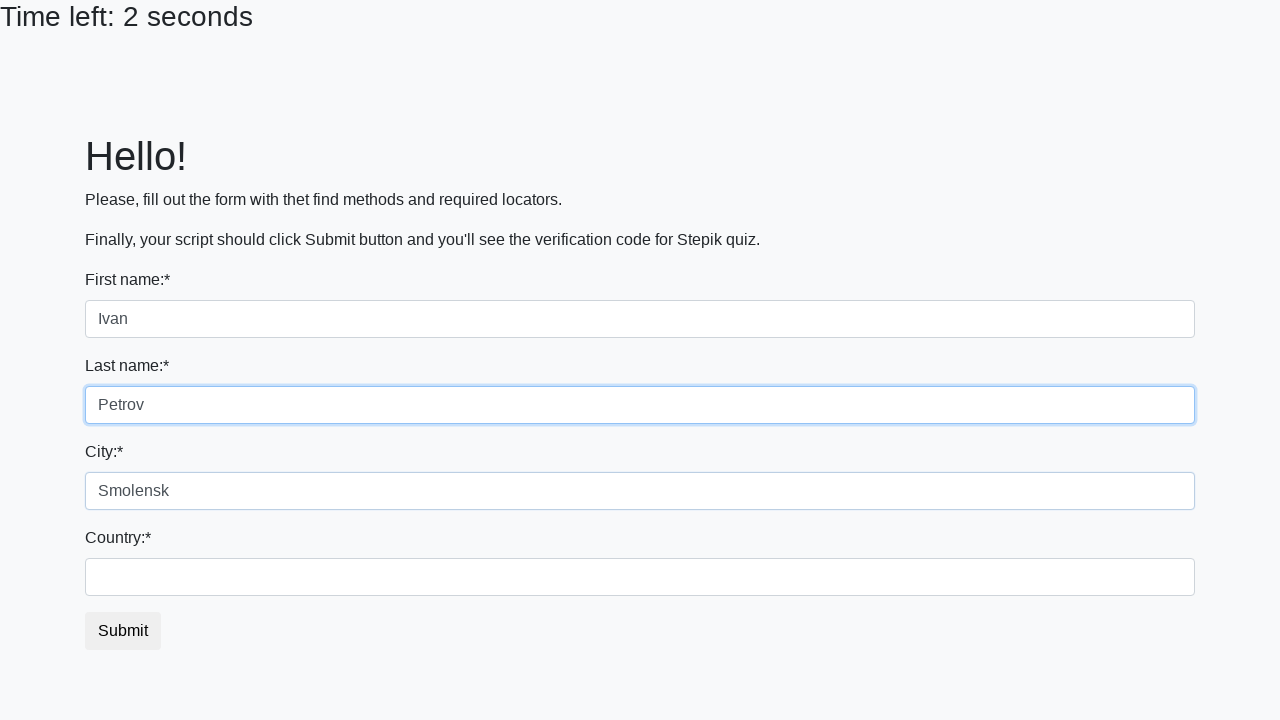

Filled country field with 'Russia' on #country
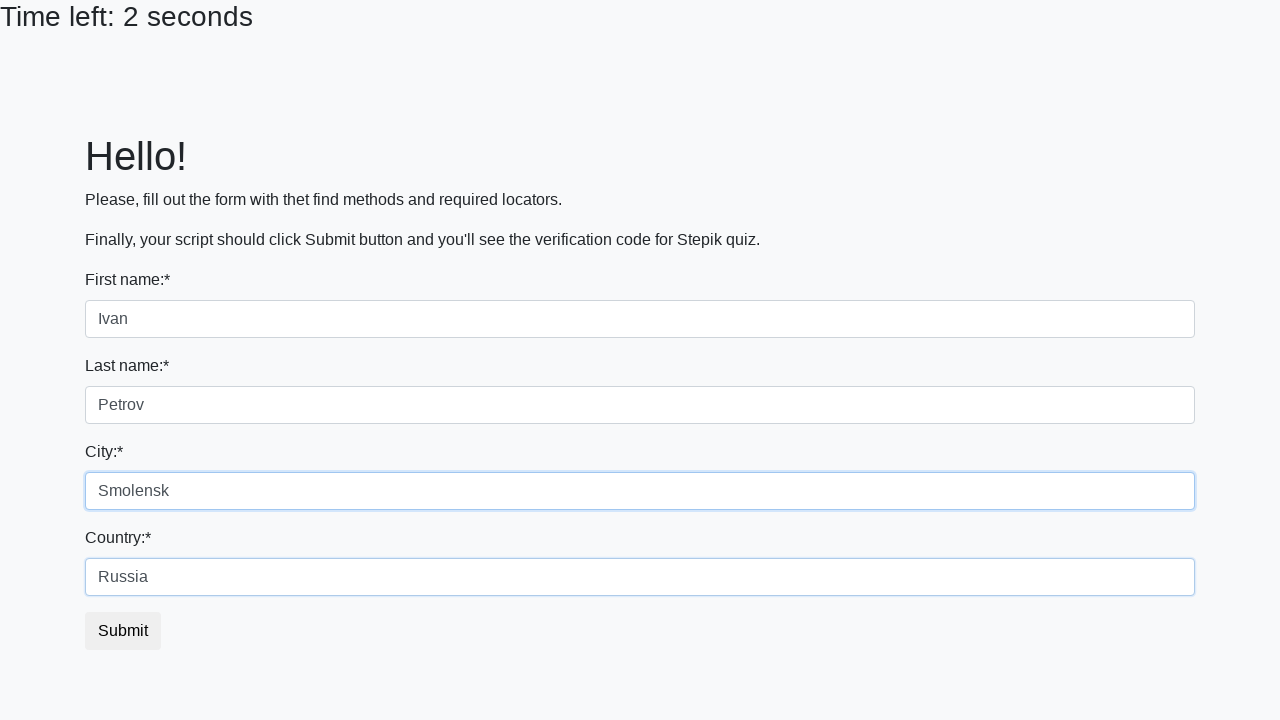

Clicked submit button to submit form at (123, 631) on button.btn
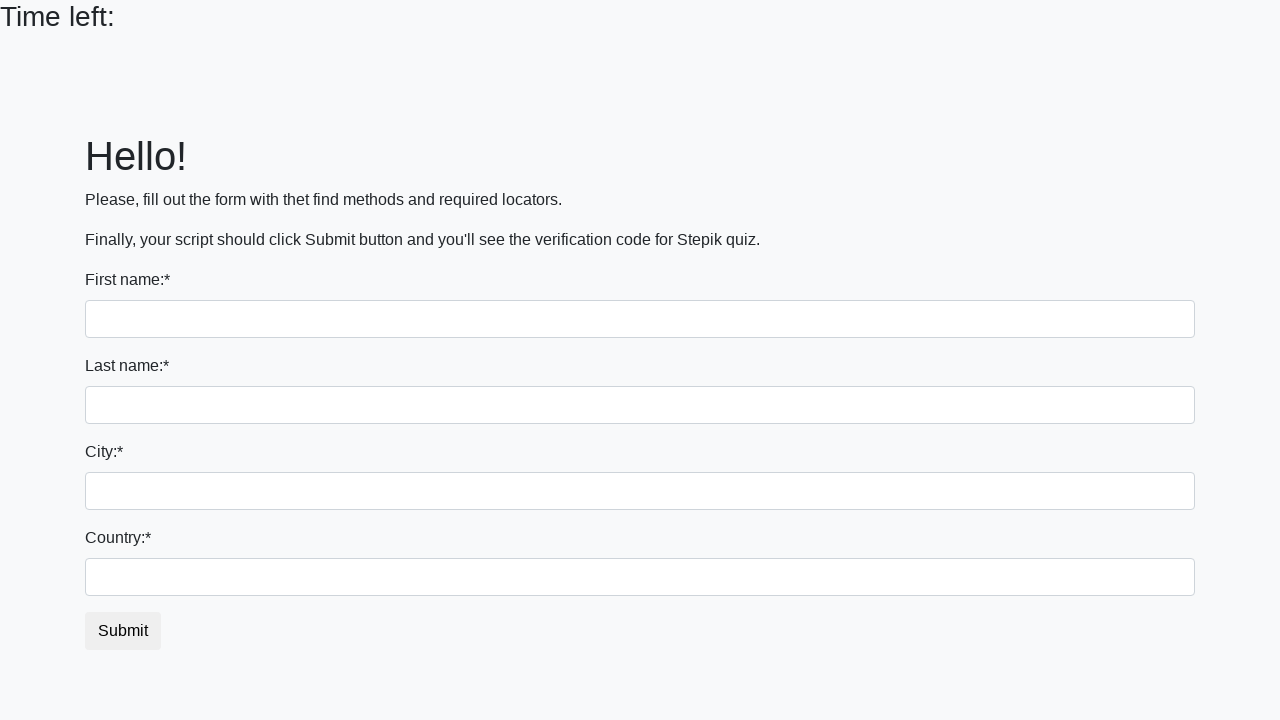

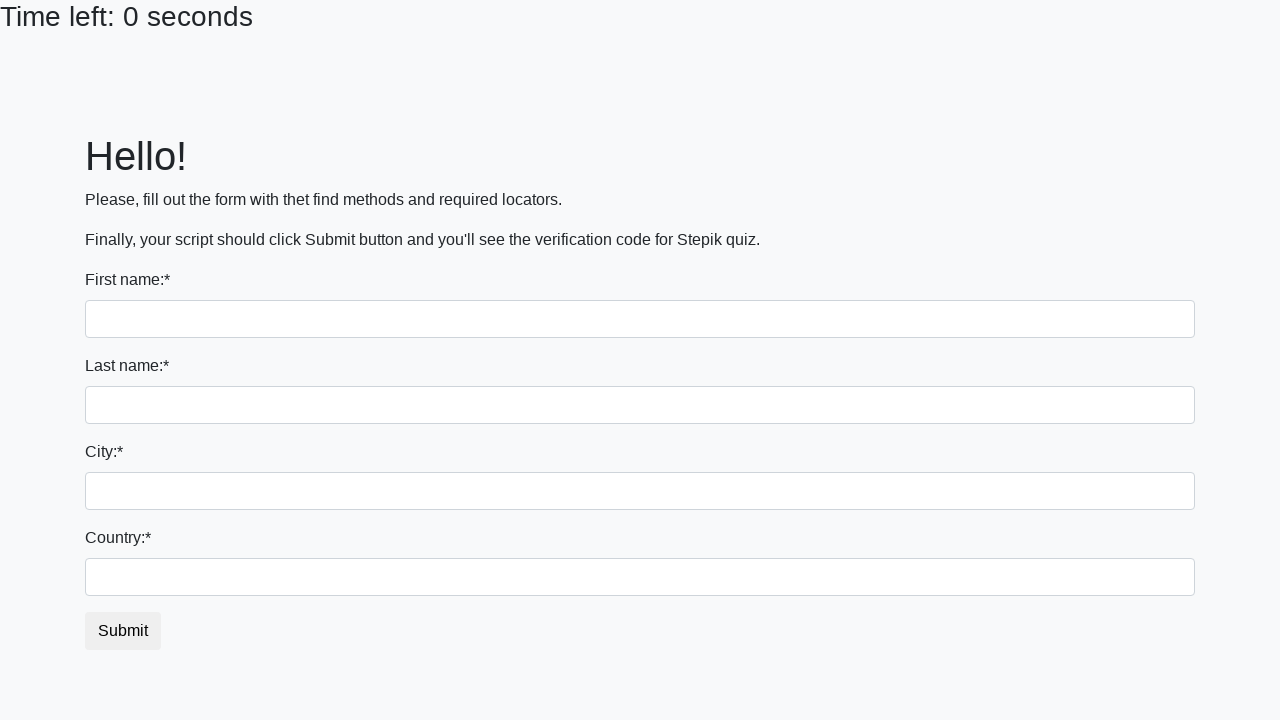